Tests marking individual todo items as complete by clicking their checkboxes

Starting URL: https://demo.playwright.dev/todomvc

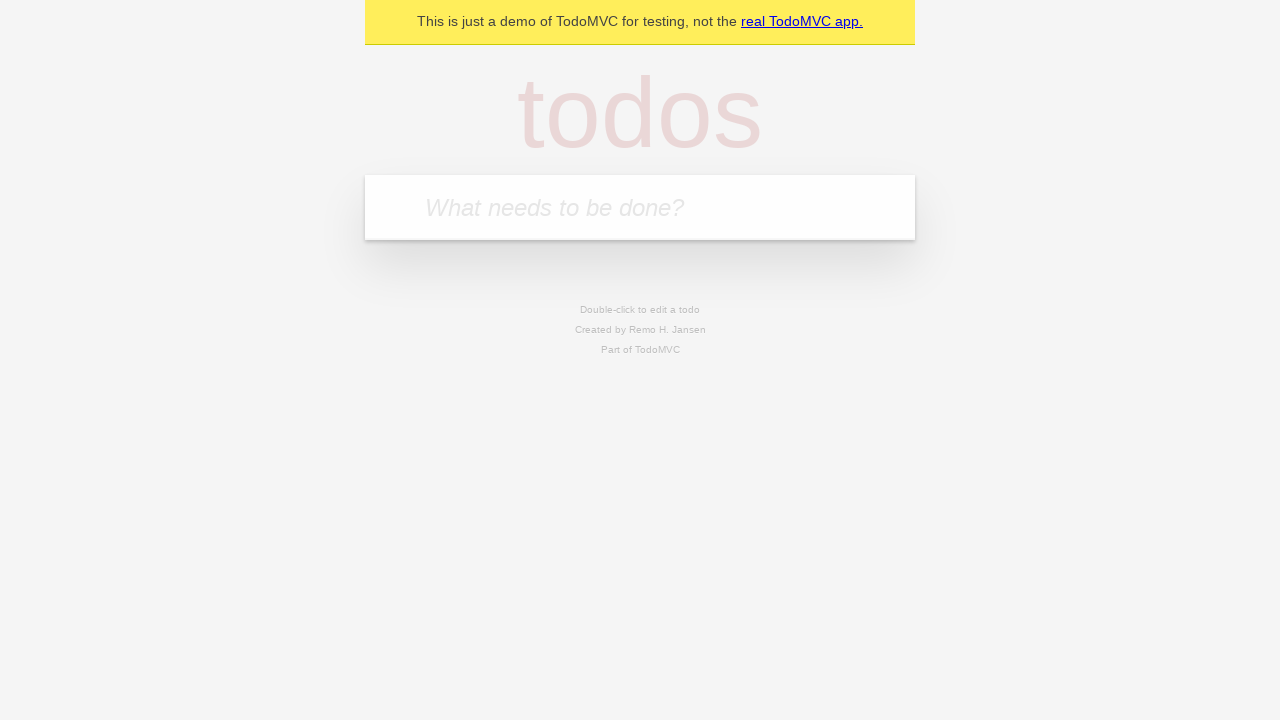

Filled todo input with 'buy some cheese' on internal:attr=[placeholder="What needs to be done?"i]
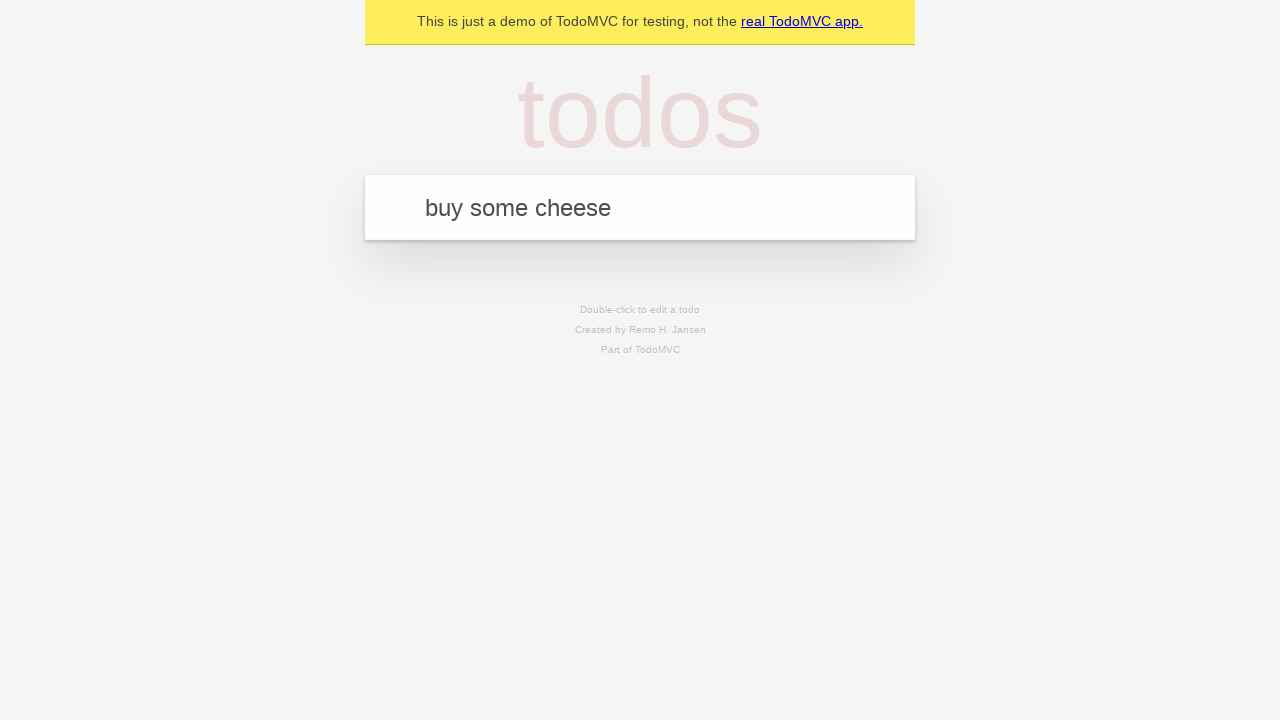

Pressed Enter to create first todo item on internal:attr=[placeholder="What needs to be done?"i]
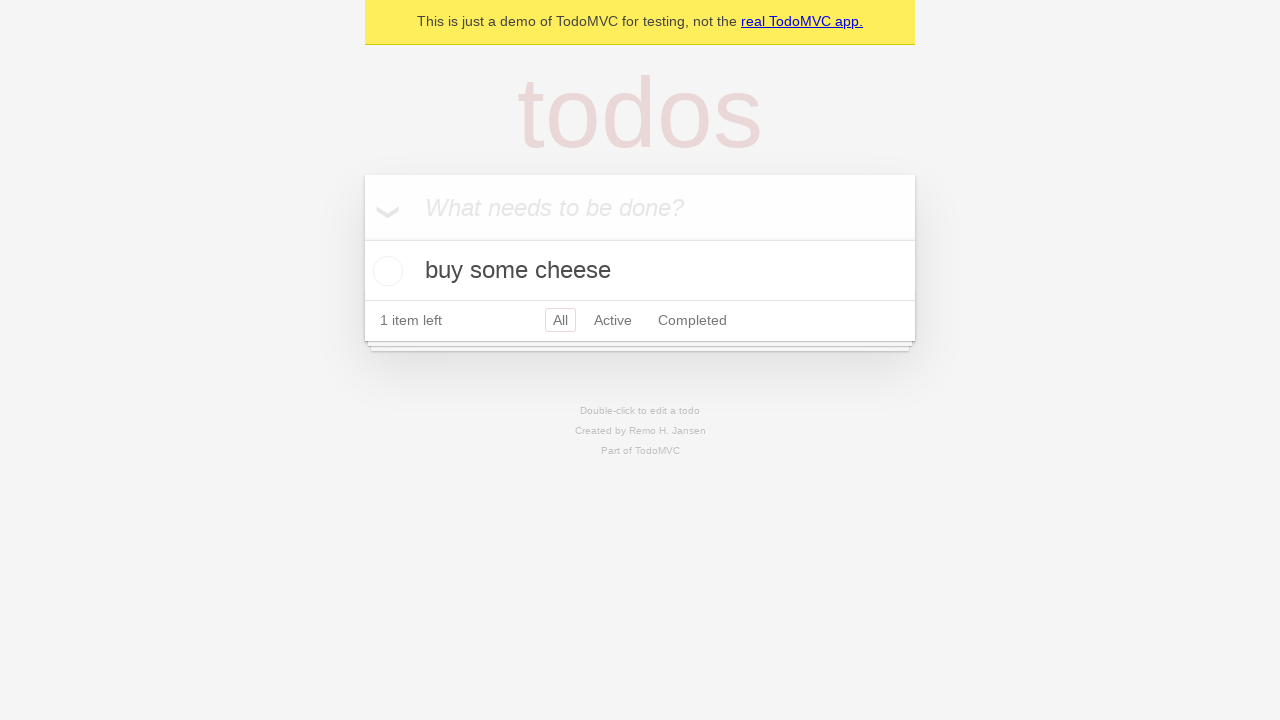

Filled todo input with 'feed the cat' on internal:attr=[placeholder="What needs to be done?"i]
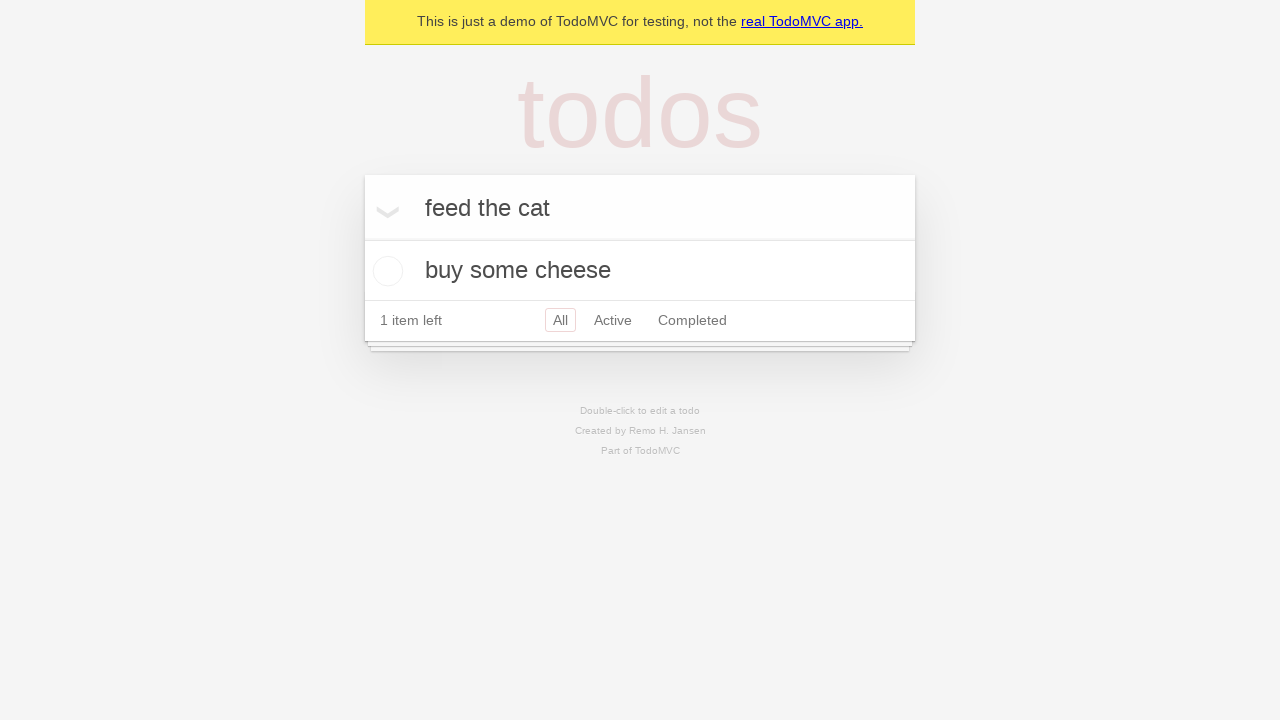

Pressed Enter to create second todo item on internal:attr=[placeholder="What needs to be done?"i]
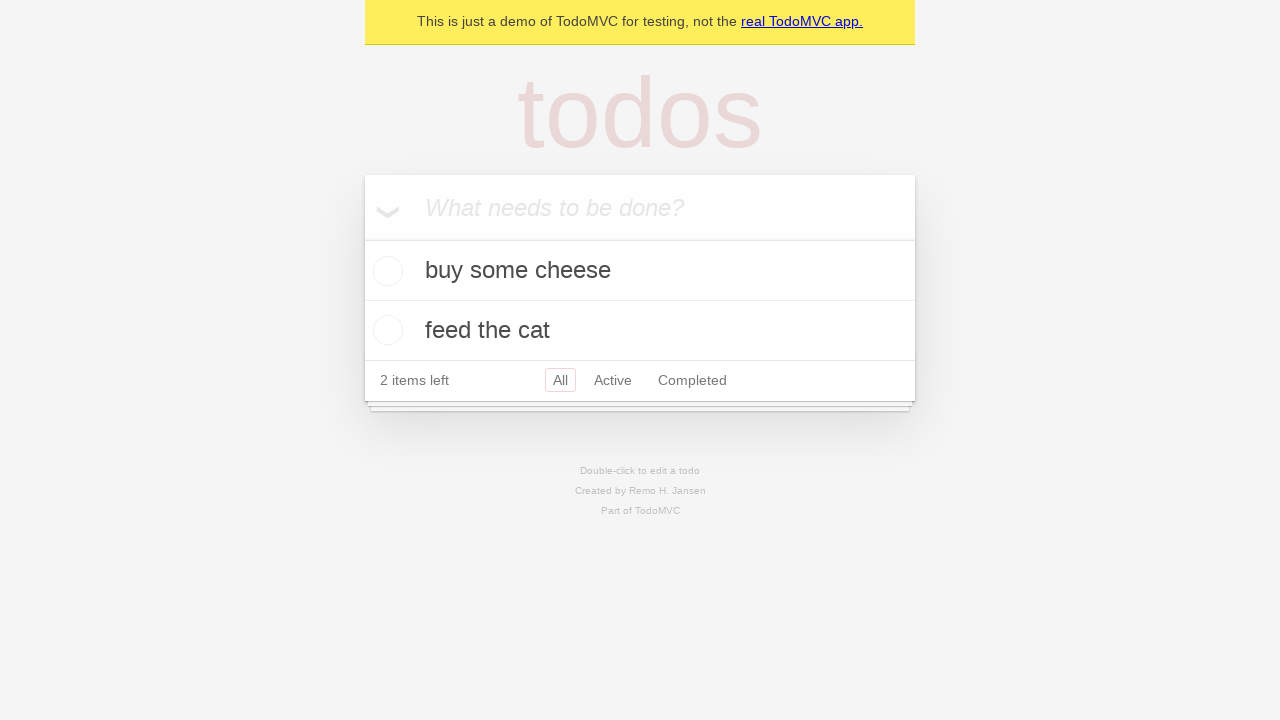

Waited for two todo items to be present in the DOM
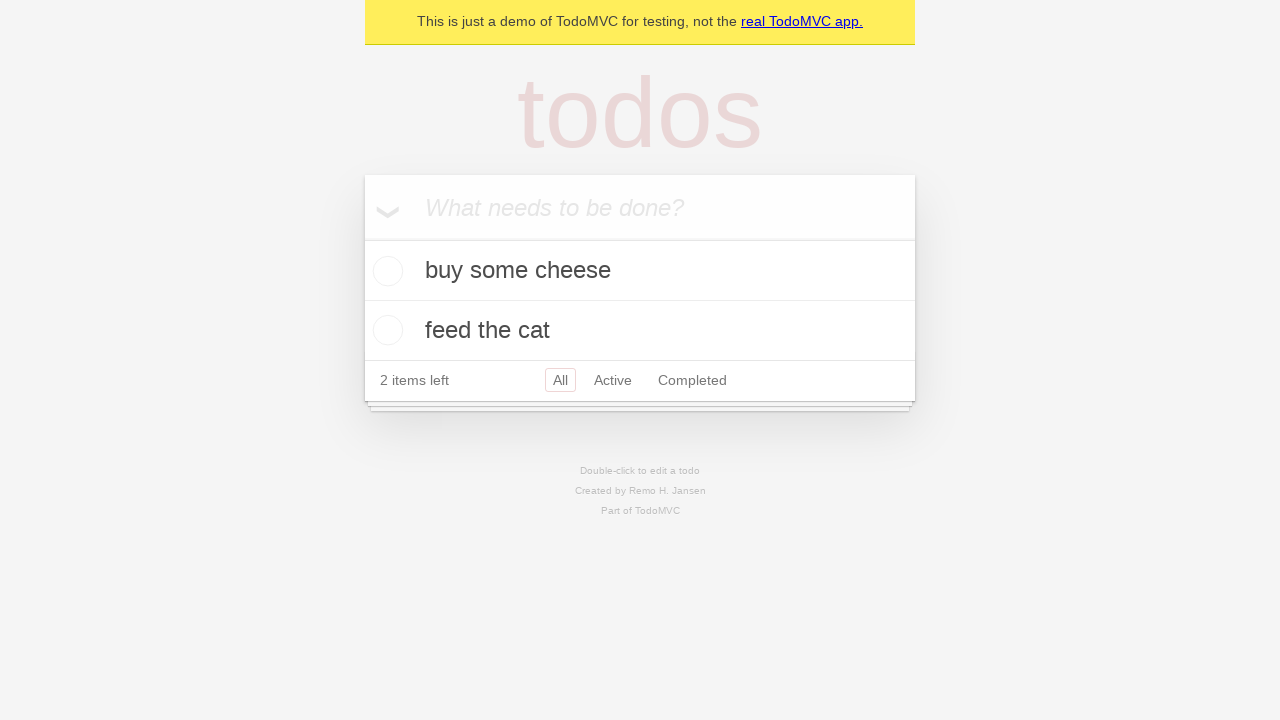

Marked first todo item 'buy some cheese' as complete at (385, 271) on internal:testid=[data-testid="todo-item"s] >> nth=0 >> internal:role=checkbox
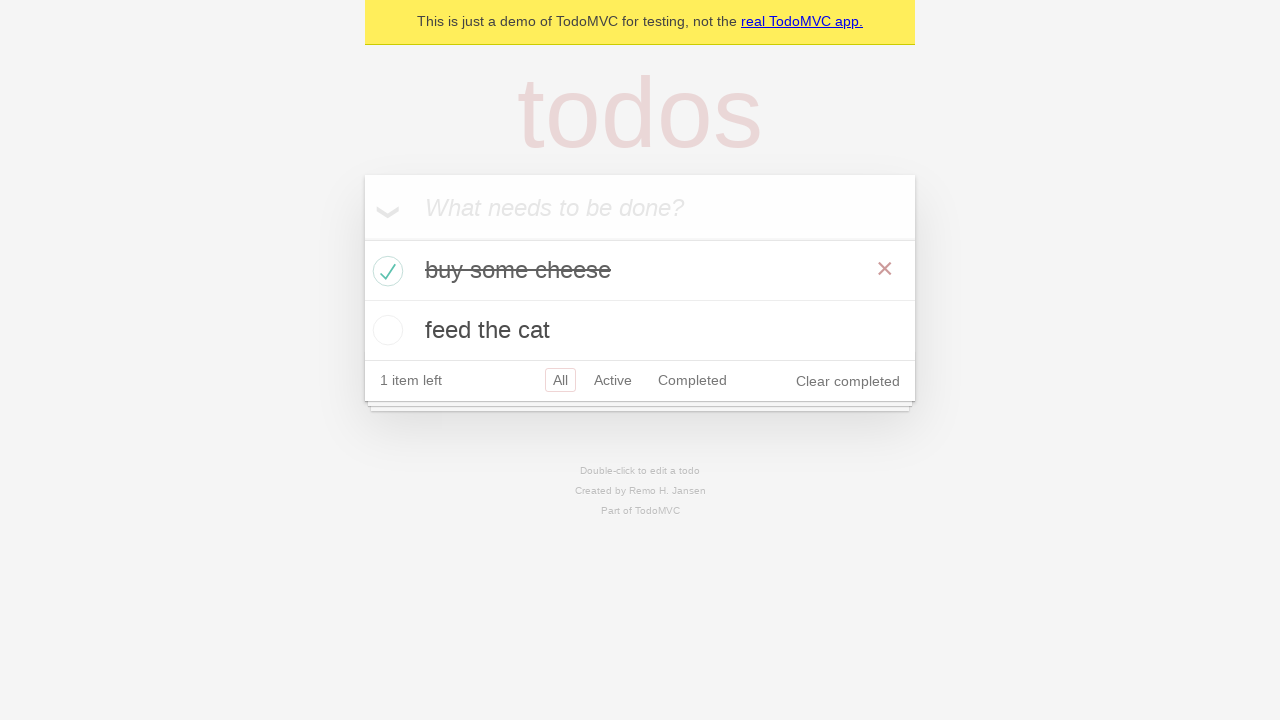

Marked second todo item 'feed the cat' as complete at (385, 330) on internal:testid=[data-testid="todo-item"s] >> nth=1 >> internal:role=checkbox
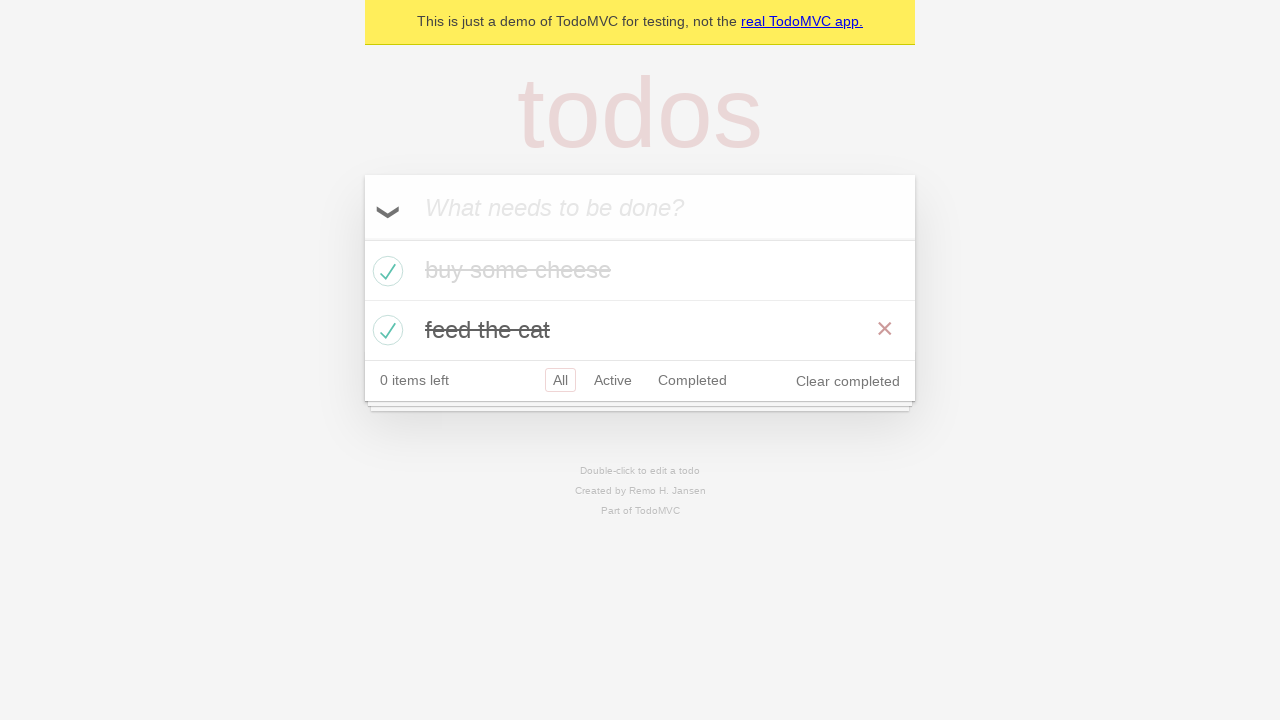

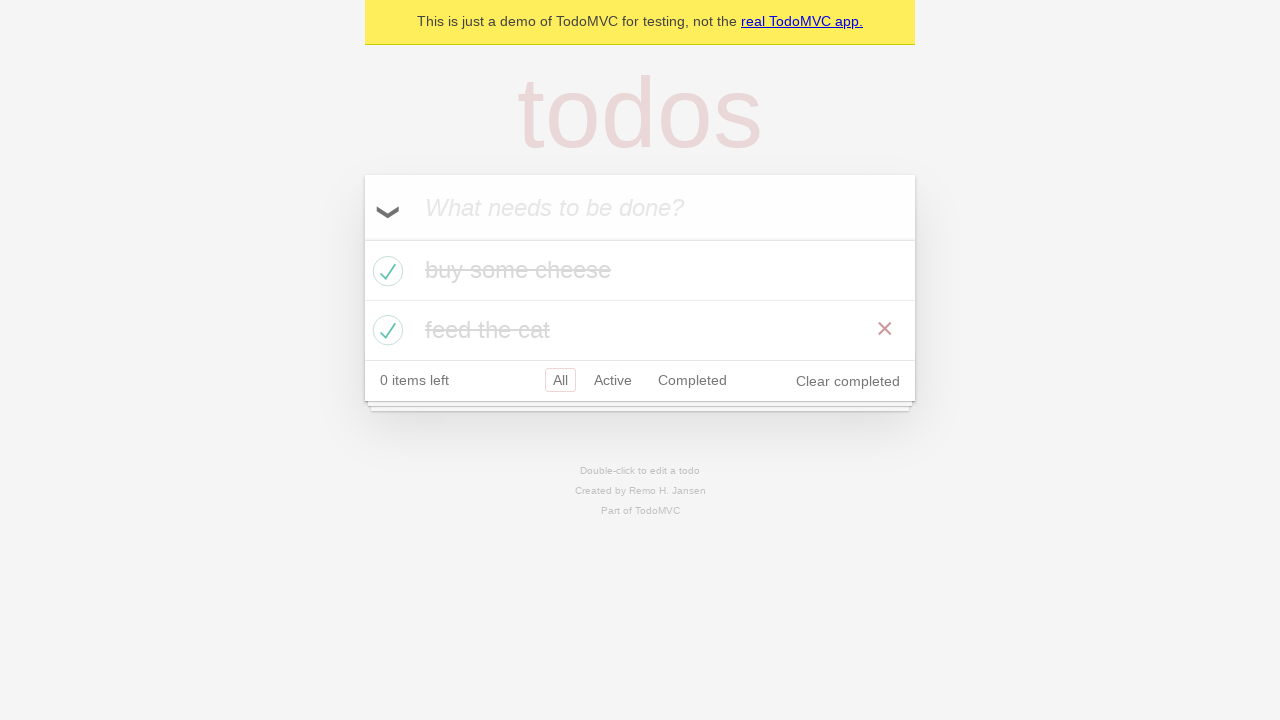